Verifies that the portfolio page has the correct title

Starting URL: https://nickbarrie.github.io/about-me/

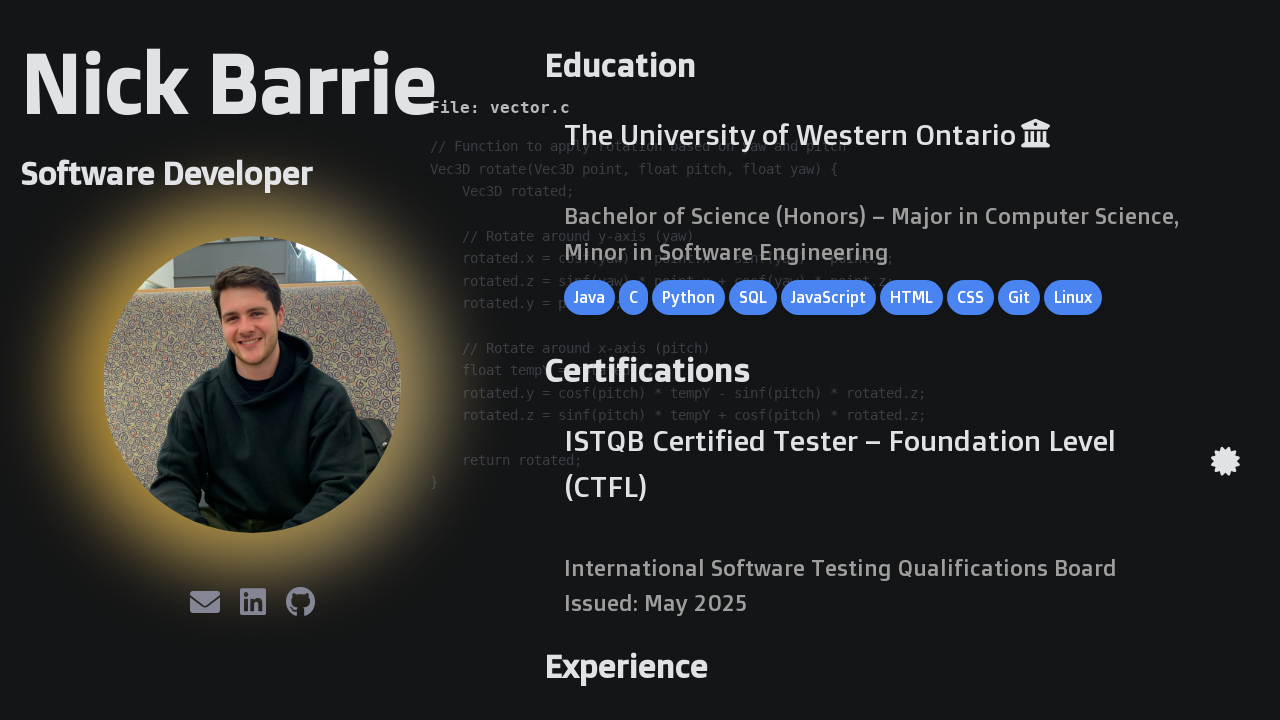

Navigated to portfolio page at https://nickbarrie.github.io/about-me/
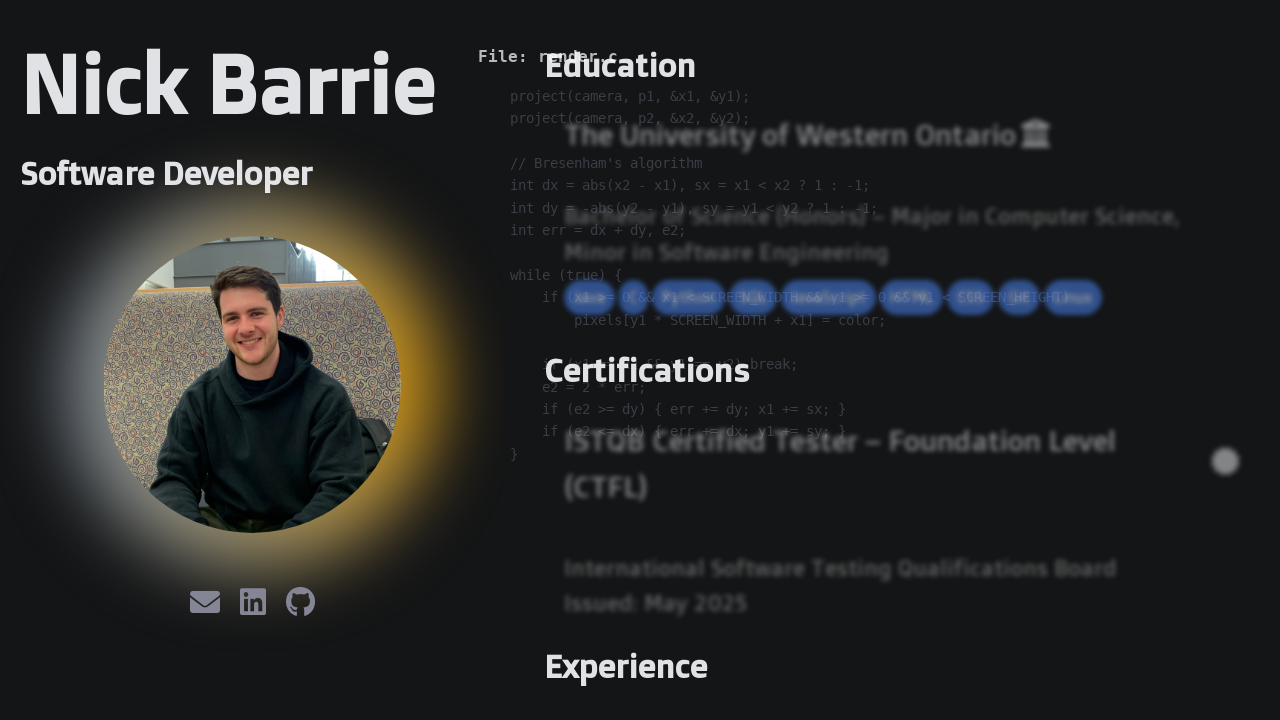

Verified page title is 'Nick Barrie | Portfolio'
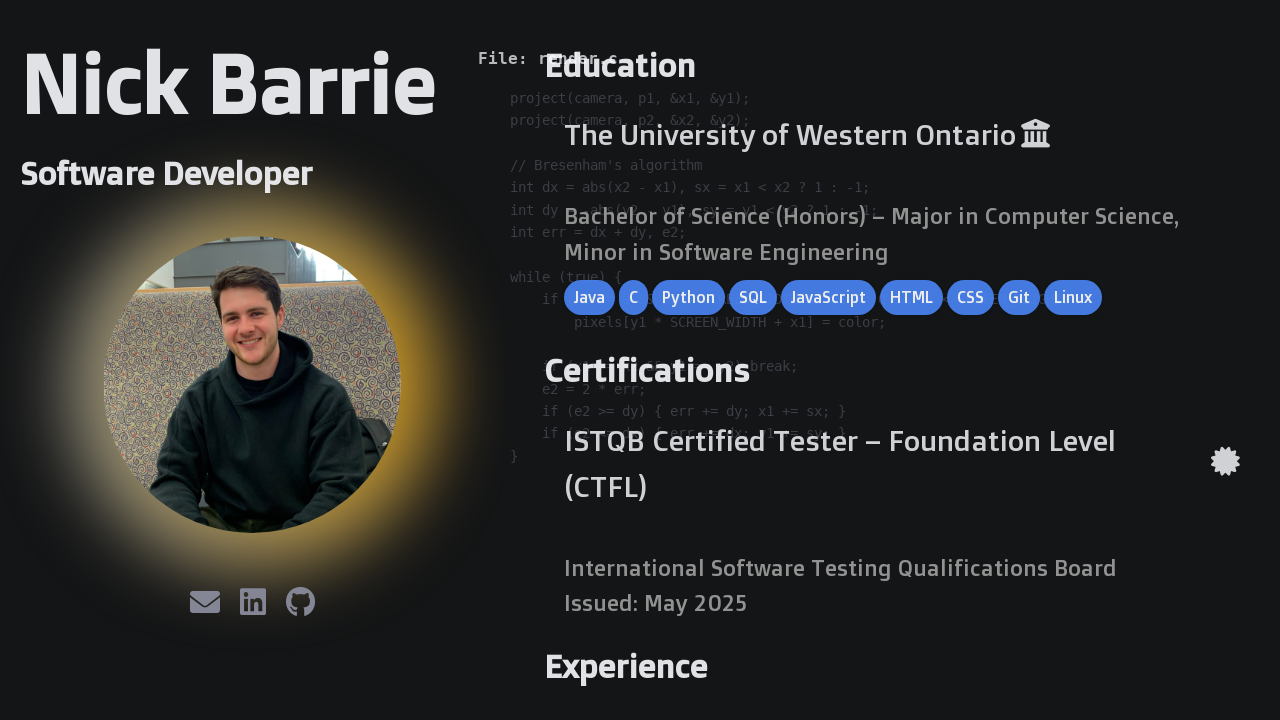

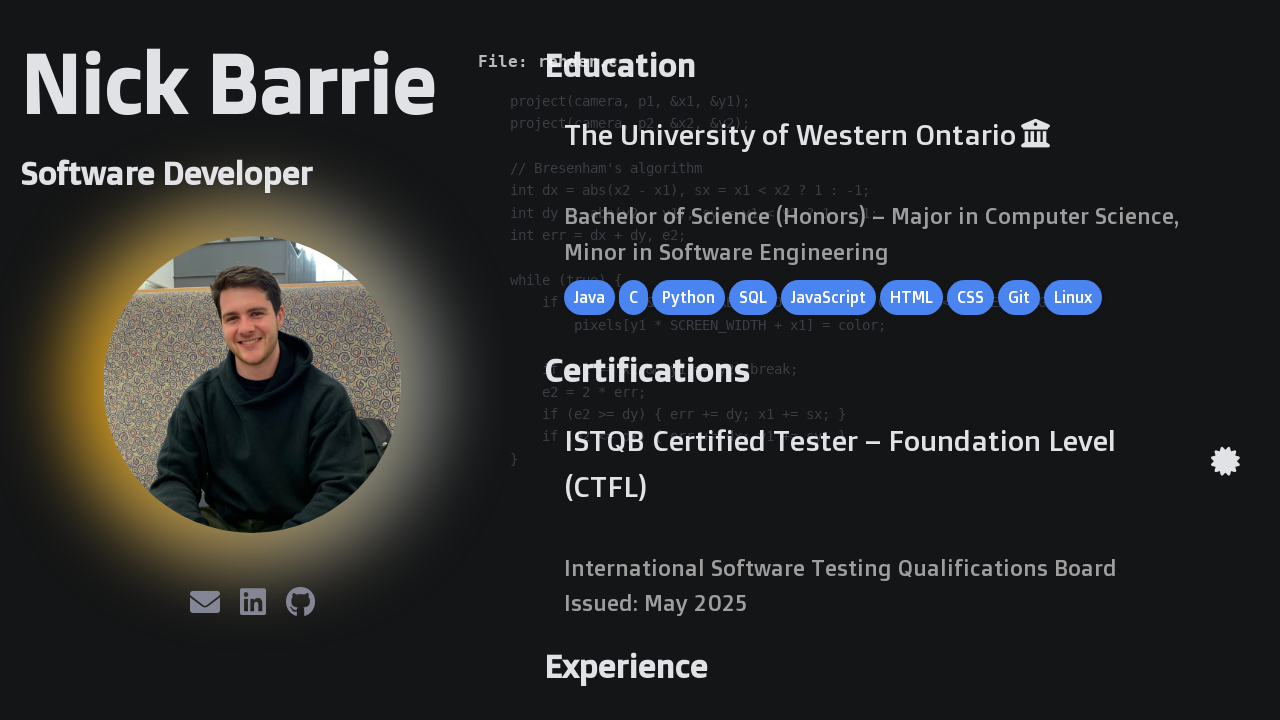